Tests the Dista.ai homepage by scrolling down the page and verifying that counter widget elements are visible and accessible.

Starting URL: https://www.dista.ai

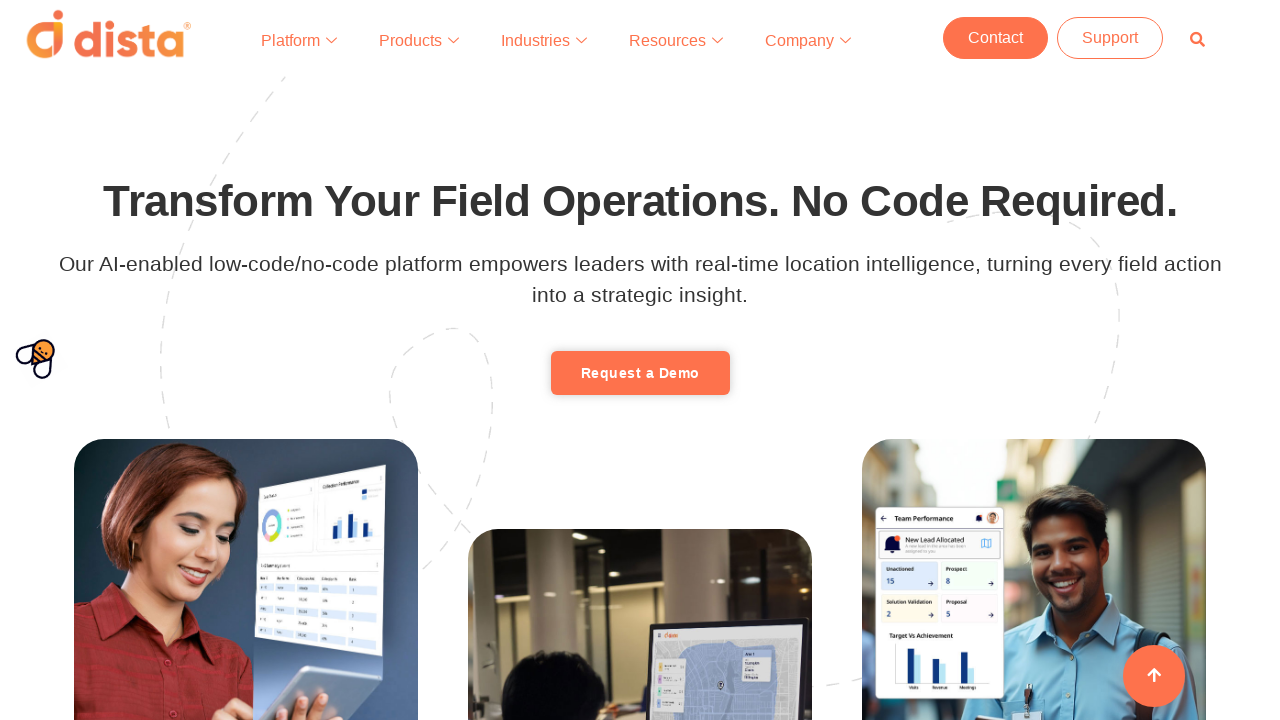

Scrolled down the page by 1500 pixels
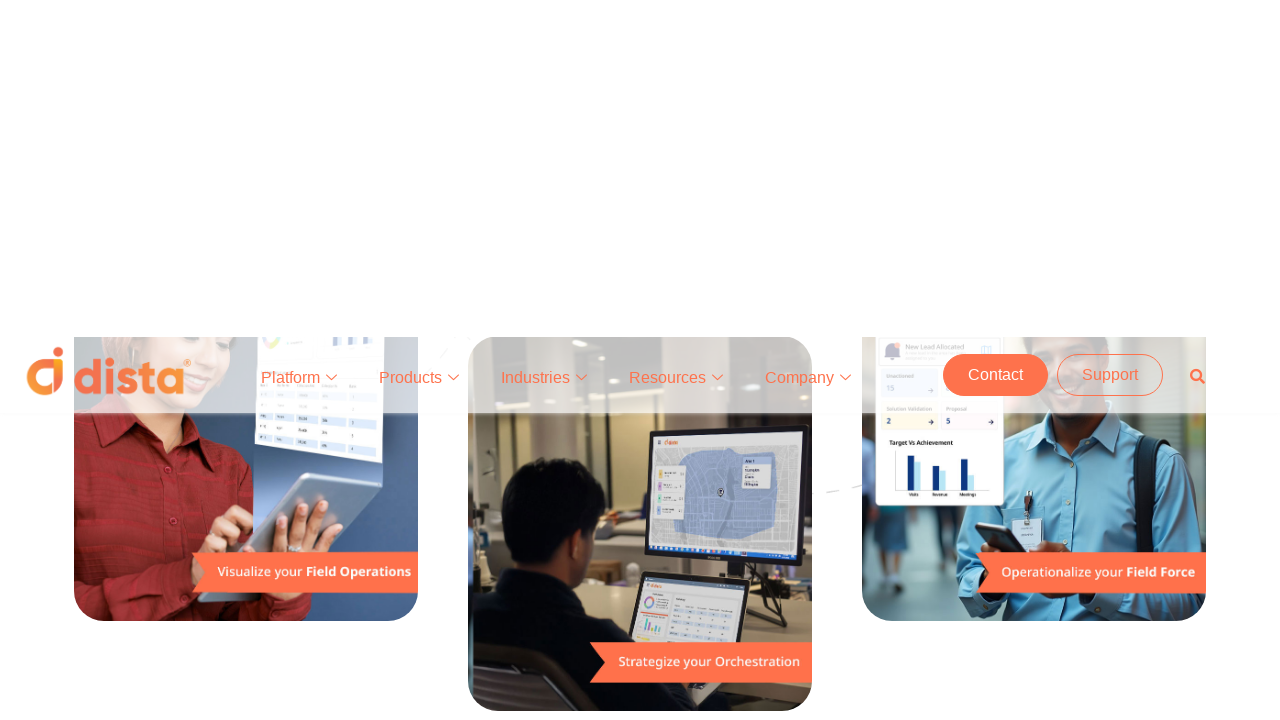

Counter widget elements became visible after scrolling
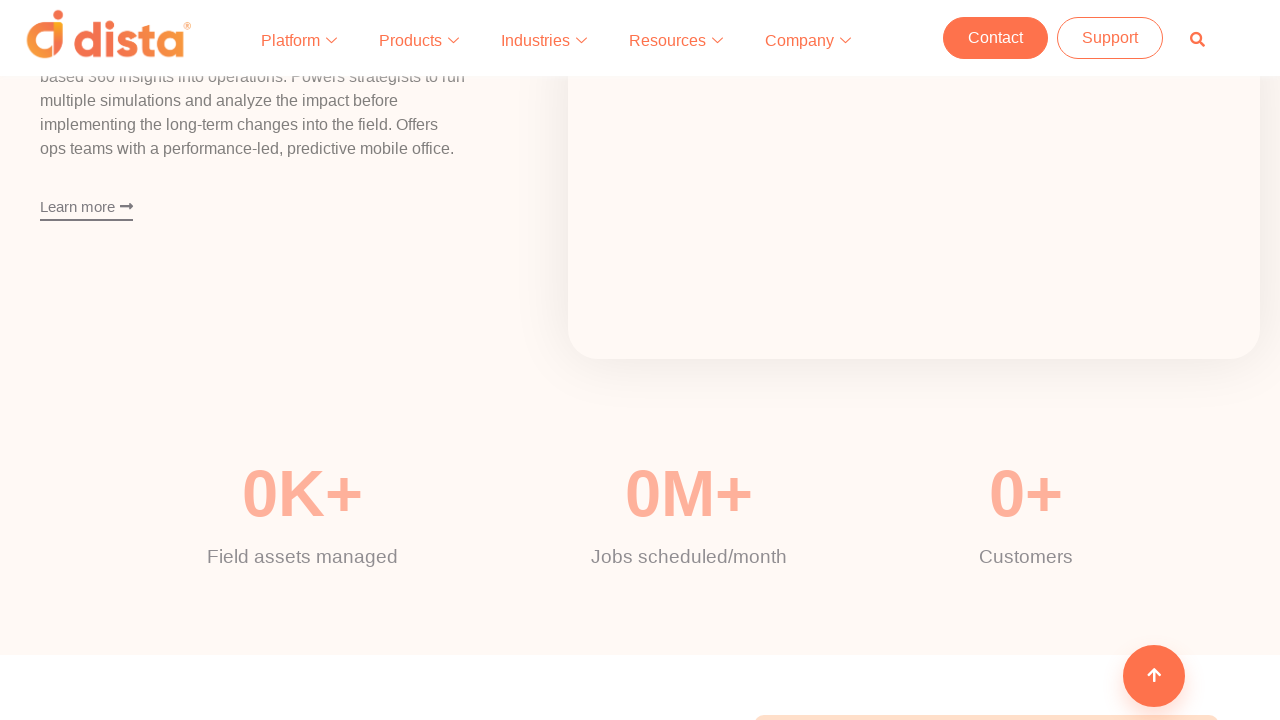

Counter span elements are present and accessible
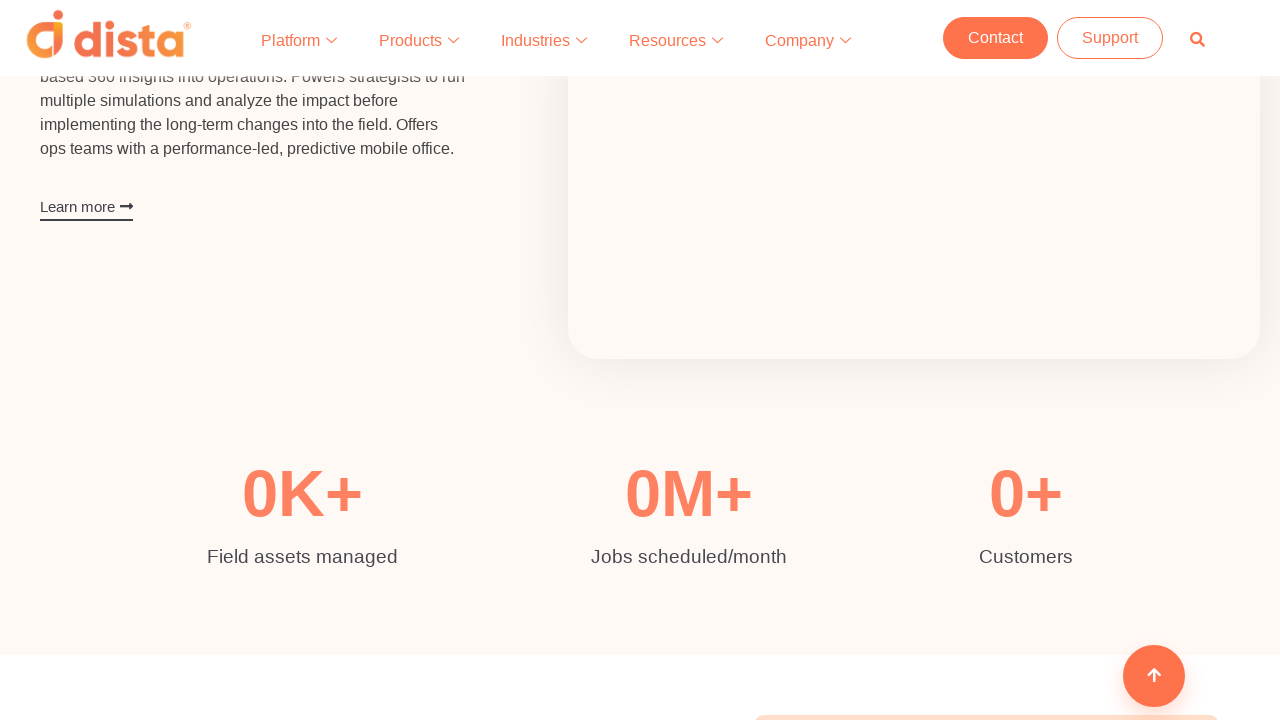

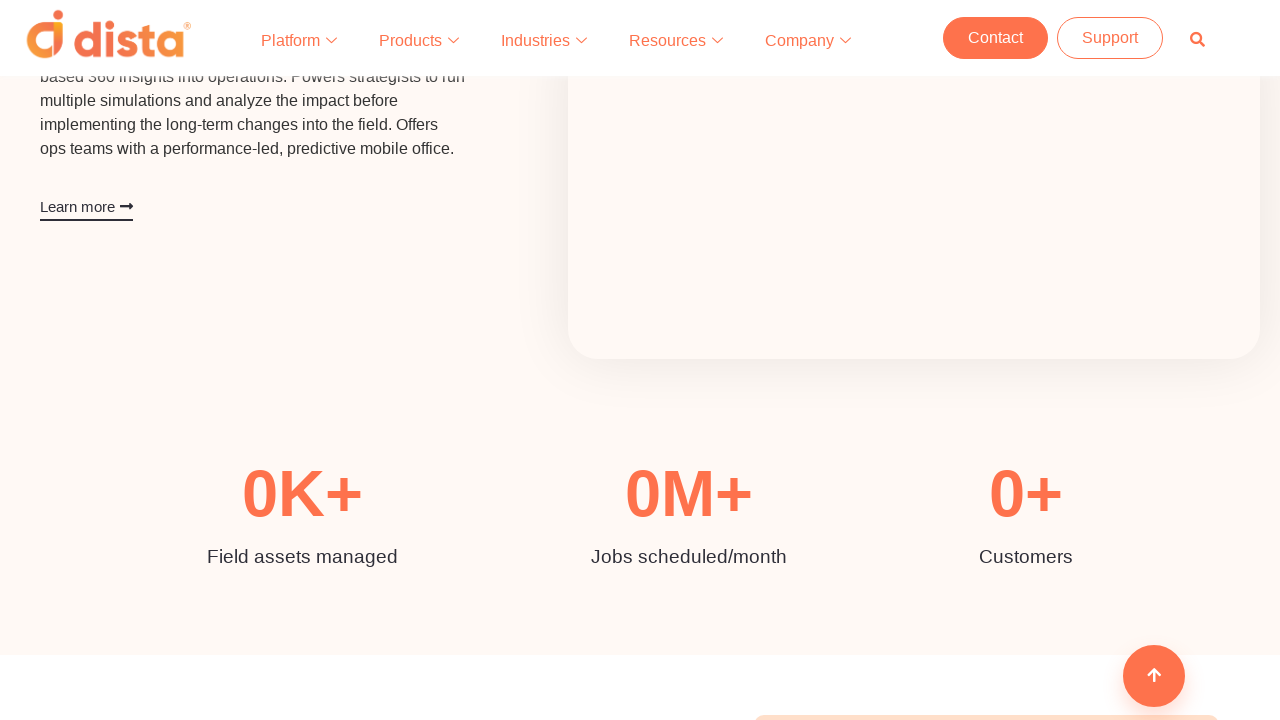